Tests dropdown/select element functionality by selecting options using visible text, index, and value methods on a training page

Starting URL: https://v1.training-support.net/selenium/selects

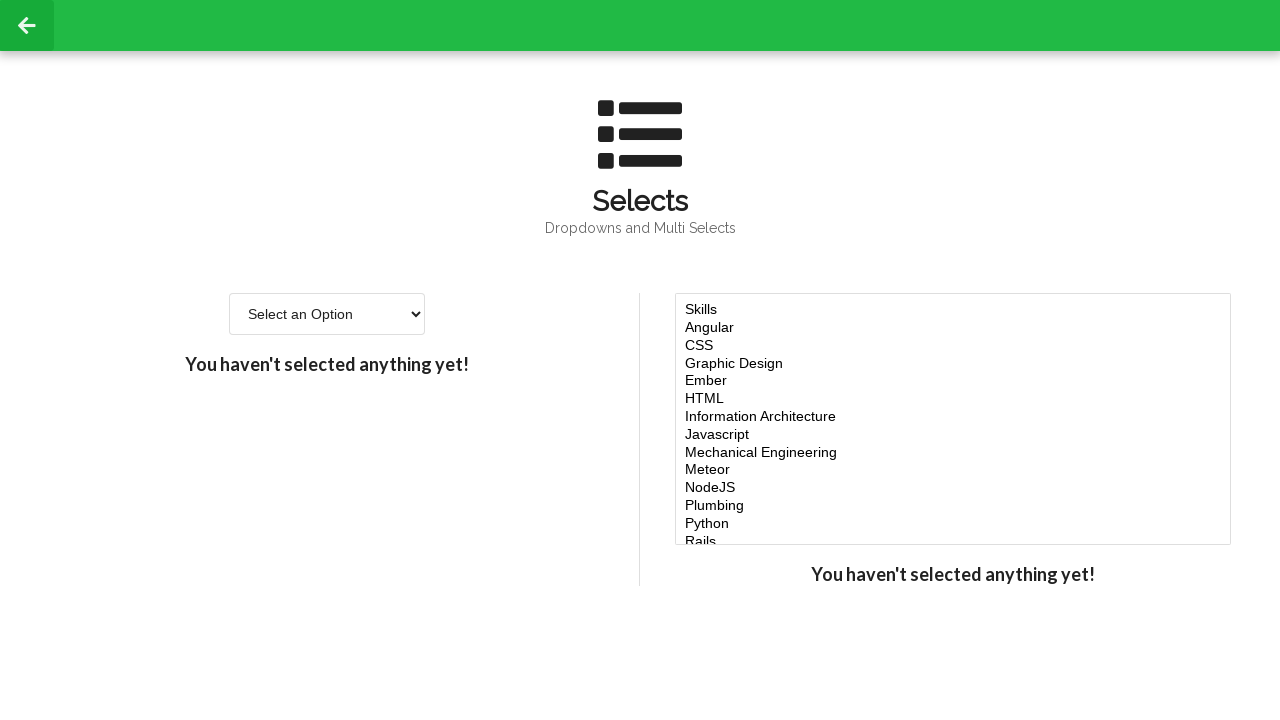

Selected 'Option 2' from dropdown using visible text on #single-select
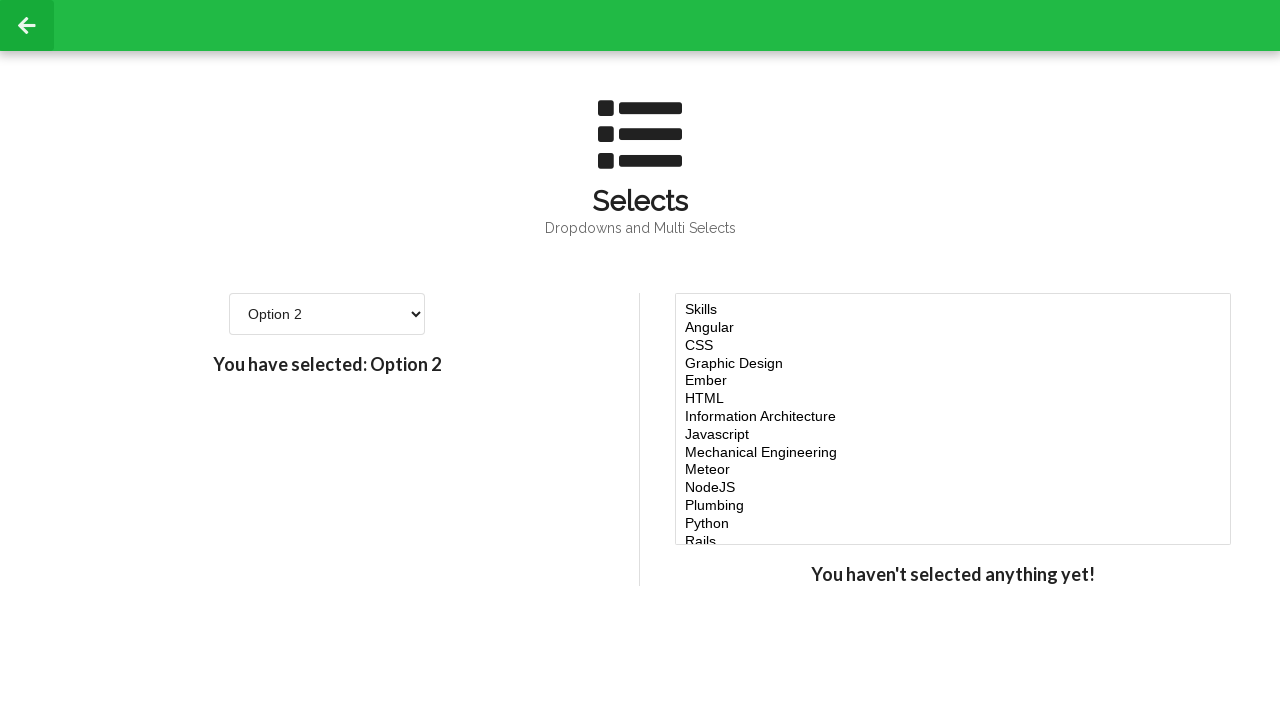

Selected option at index 3 (4th option) from dropdown on #single-select
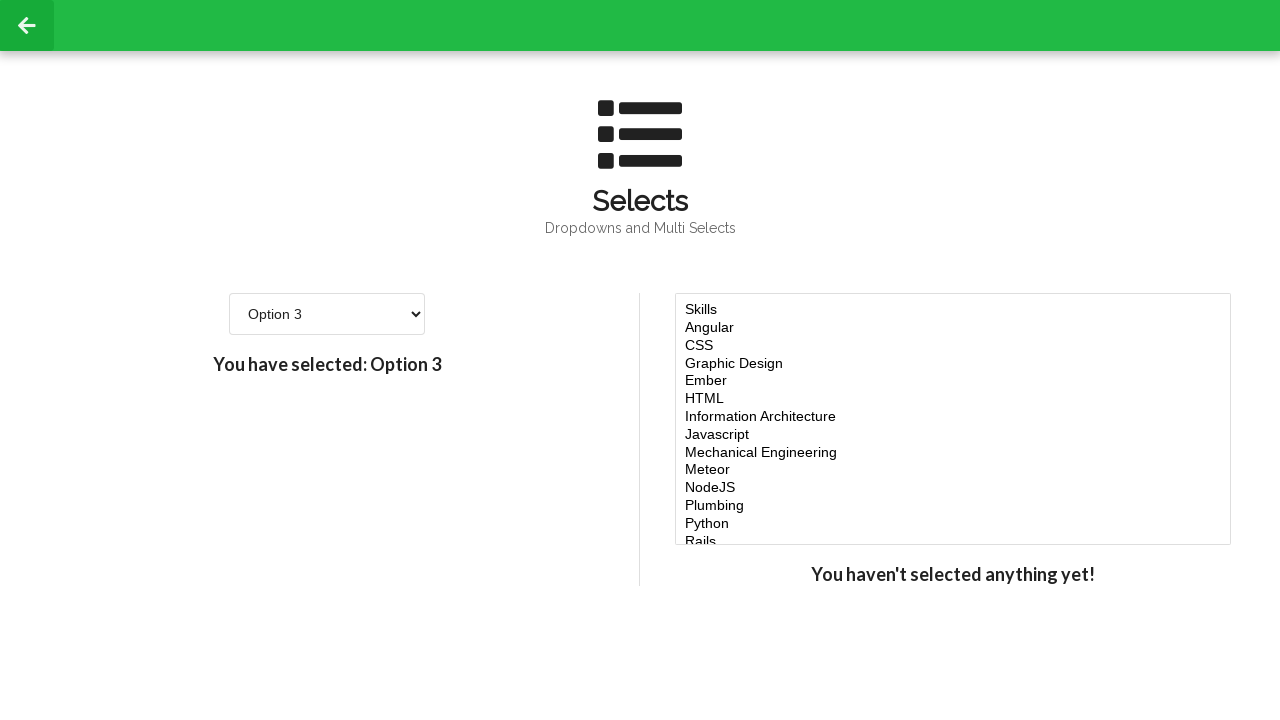

Selected option with value '4' from dropdown on #single-select
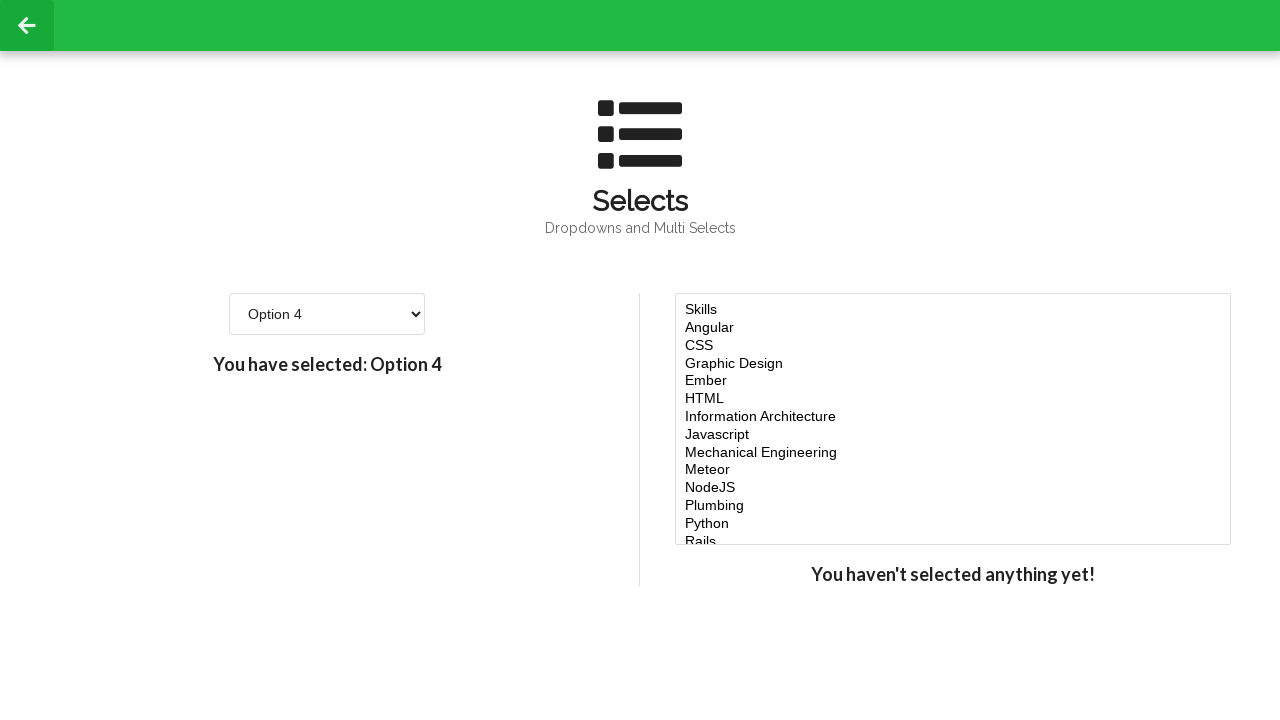

Waited for dropdown element to be ready
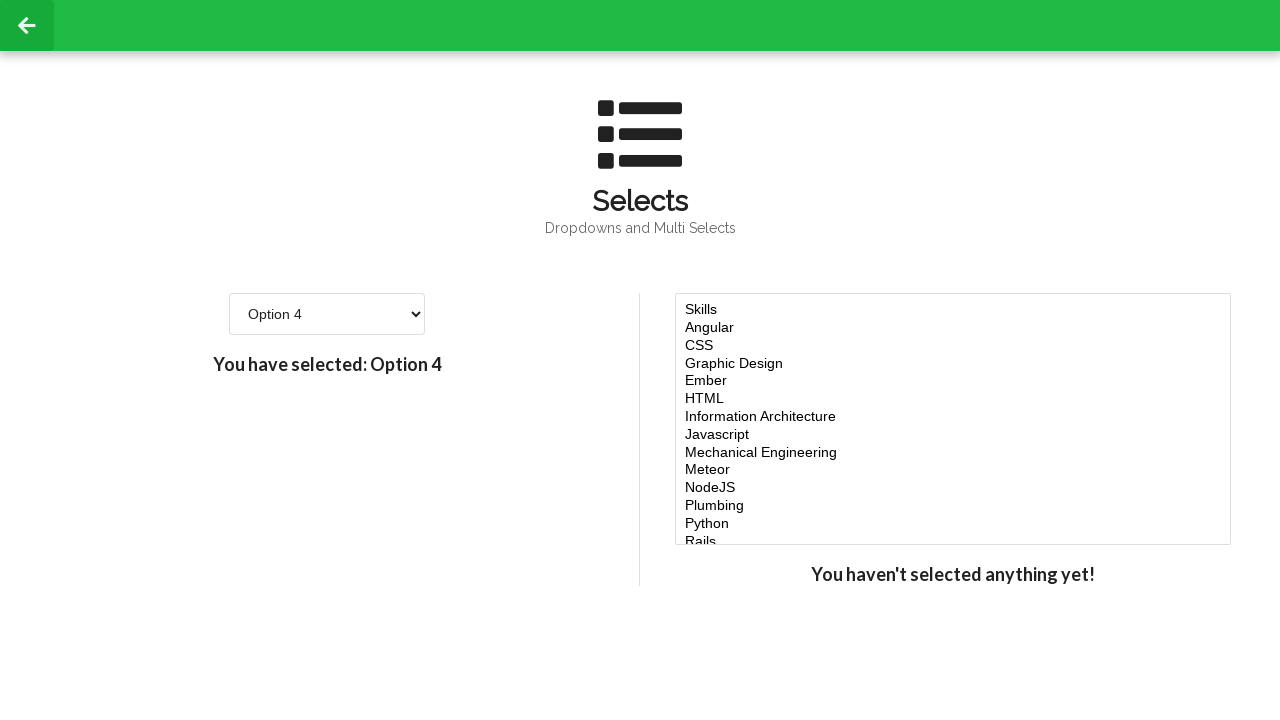

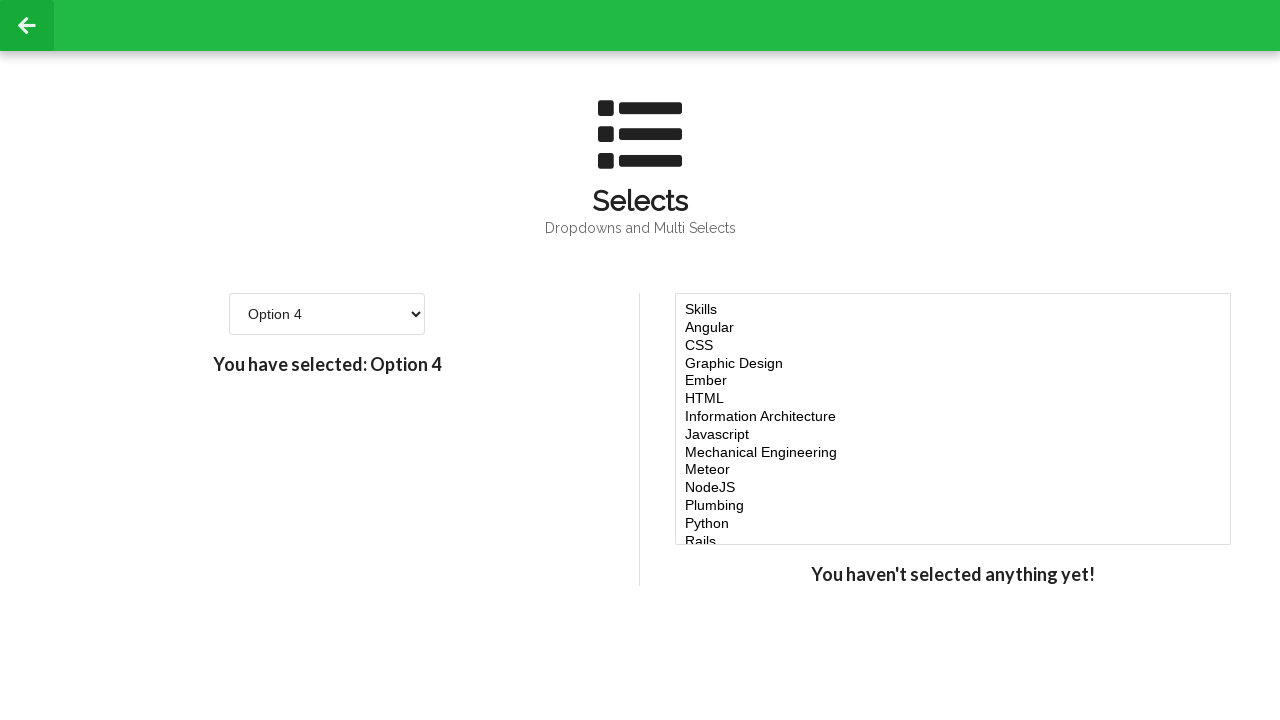